Tests the search functionality on python.org by entering 'pycon' in the search box, submitting the search, and verifying results are returned.

Starting URL: https://www.python.org

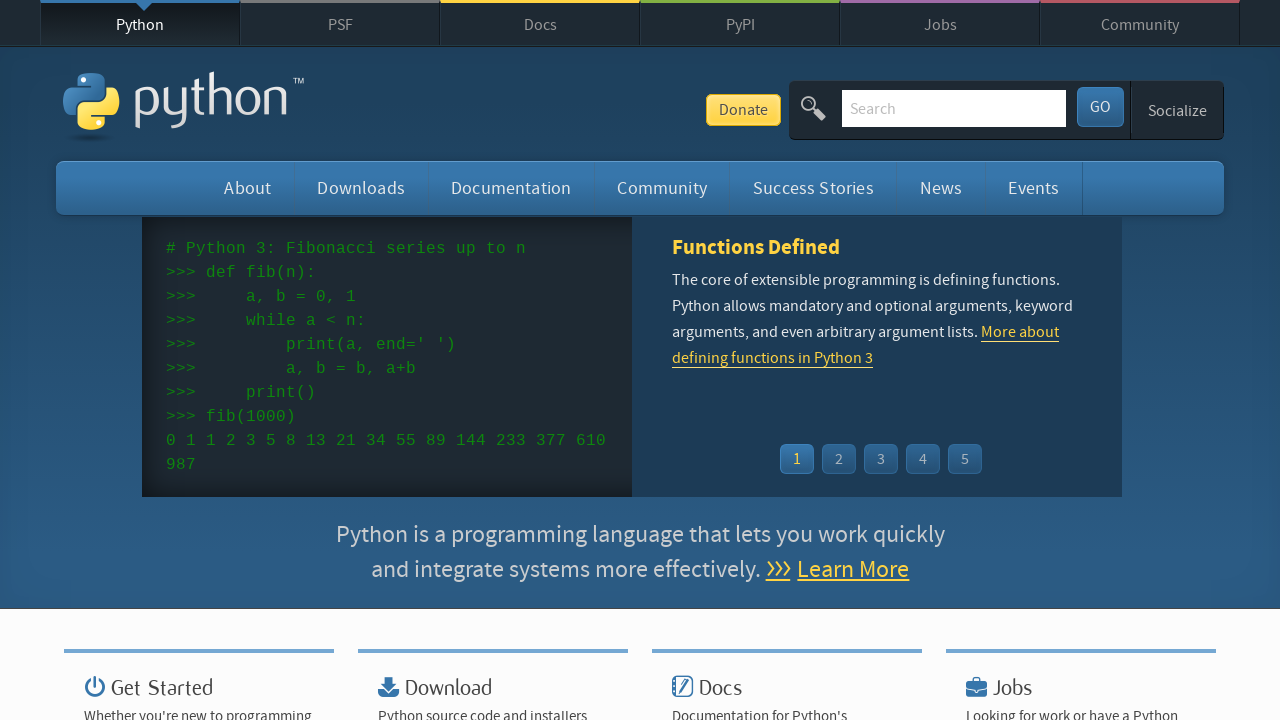

Page loaded with domcontentloaded state
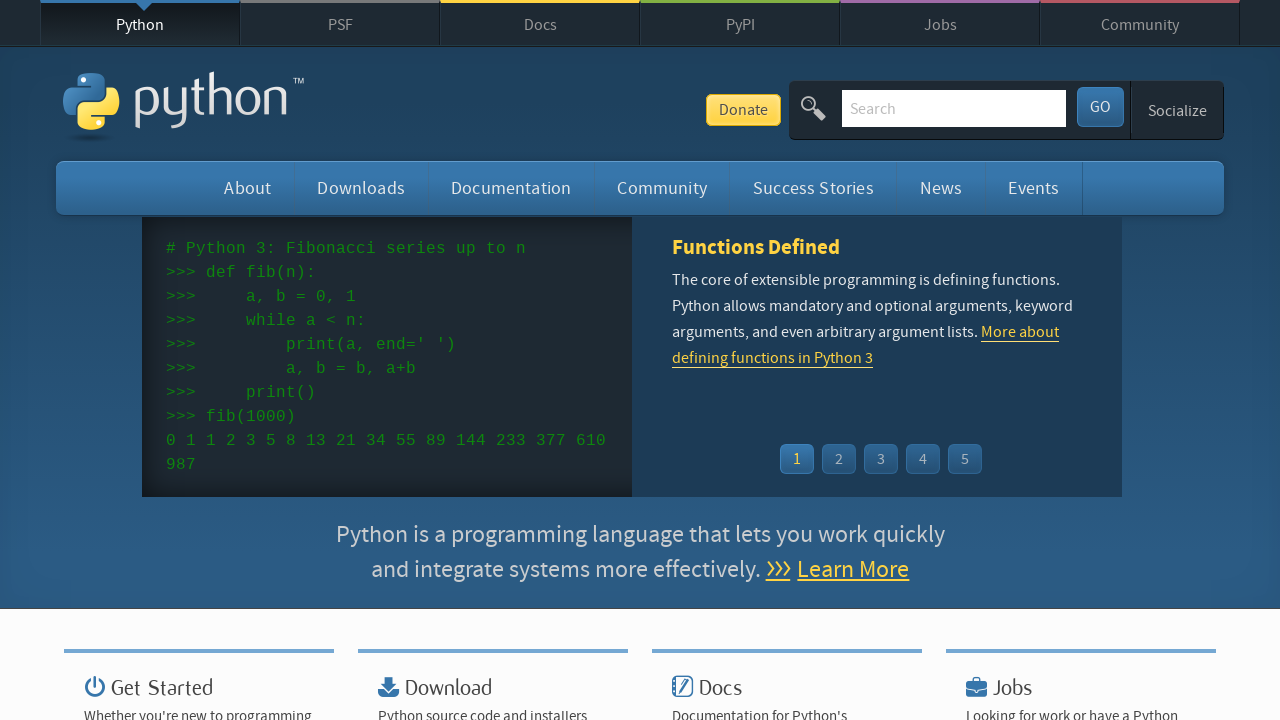

Located search box element
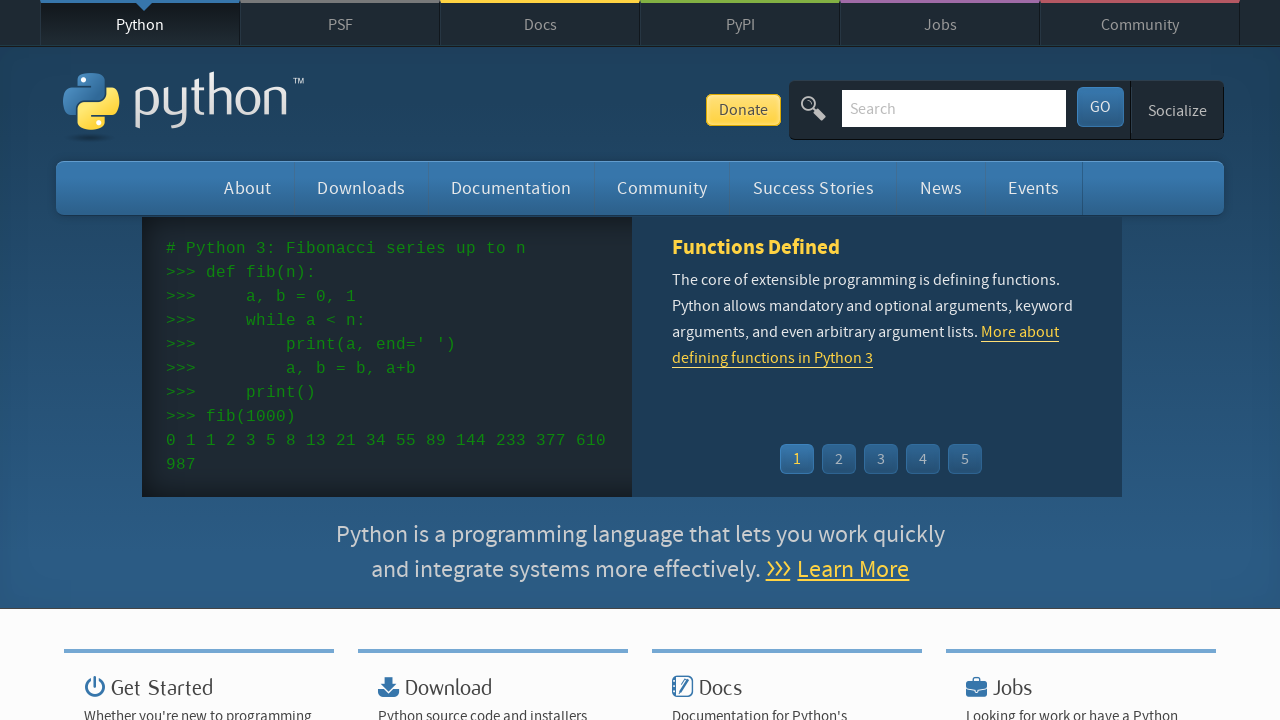

Cleared search box on input[name='q']
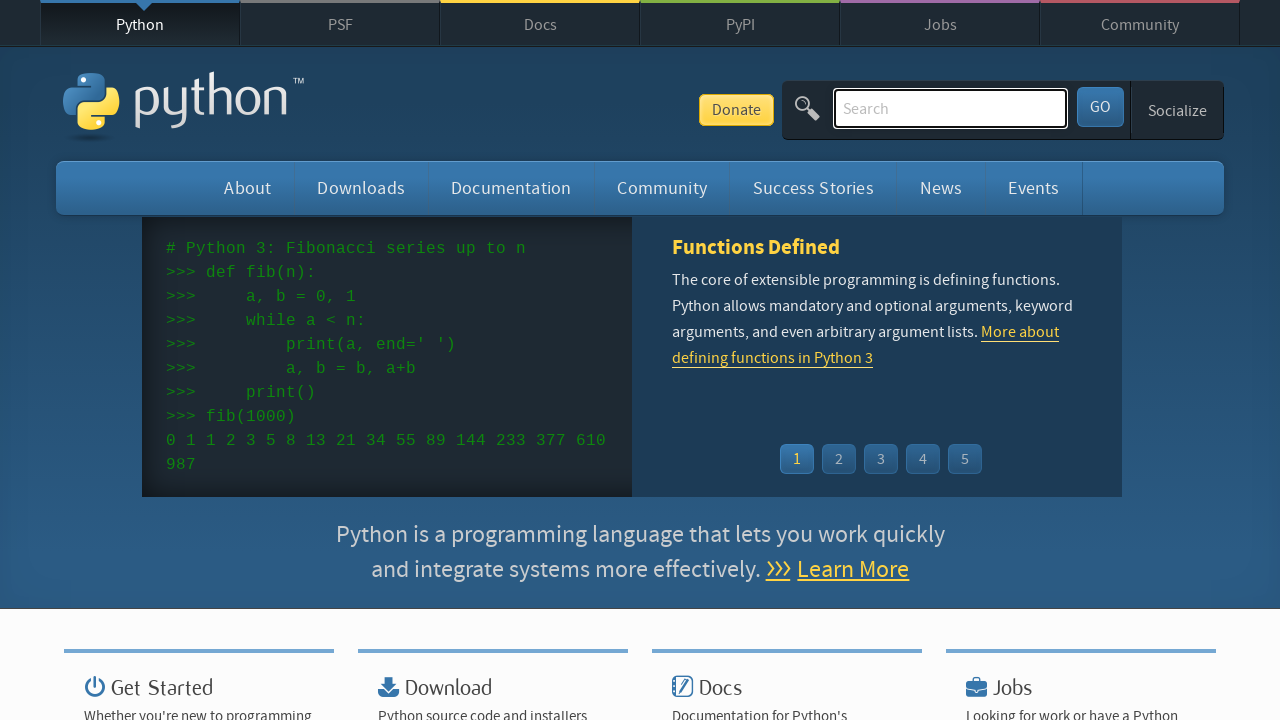

Filled search box with 'pycon' on input[name='q']
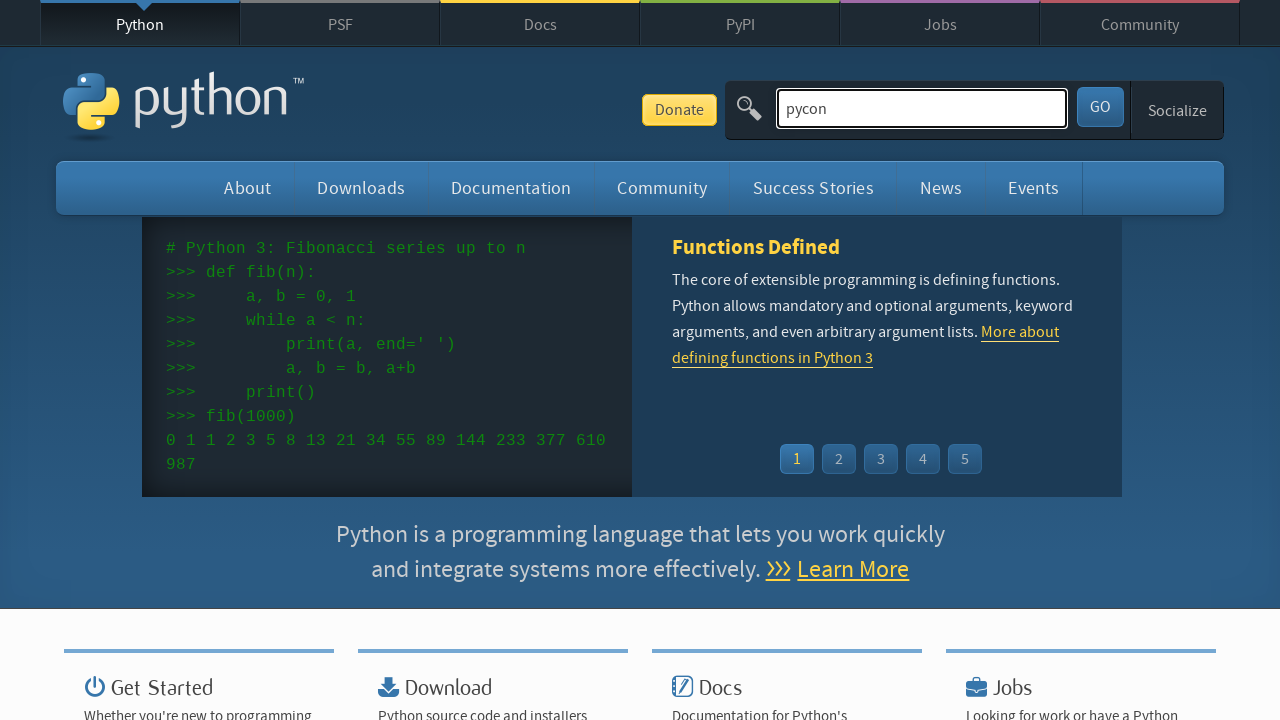

Submitted search by pressing Enter on input[name='q']
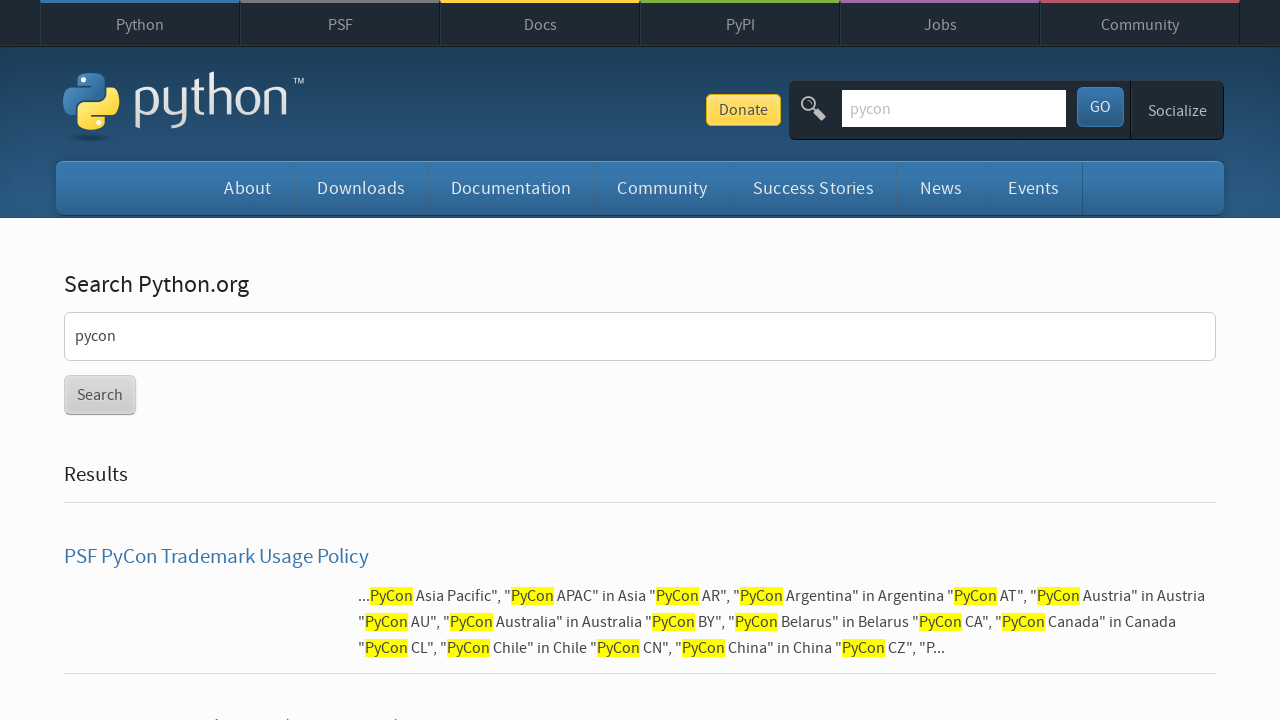

Search results page loaded with content element visible
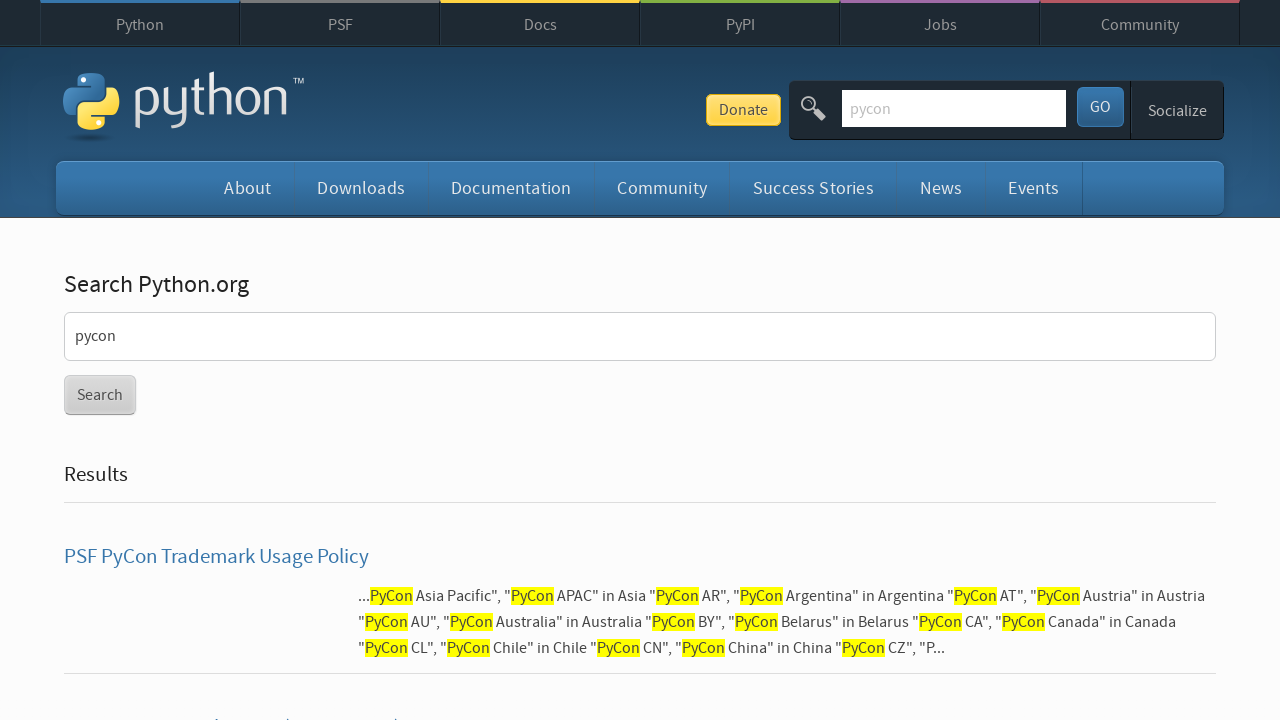

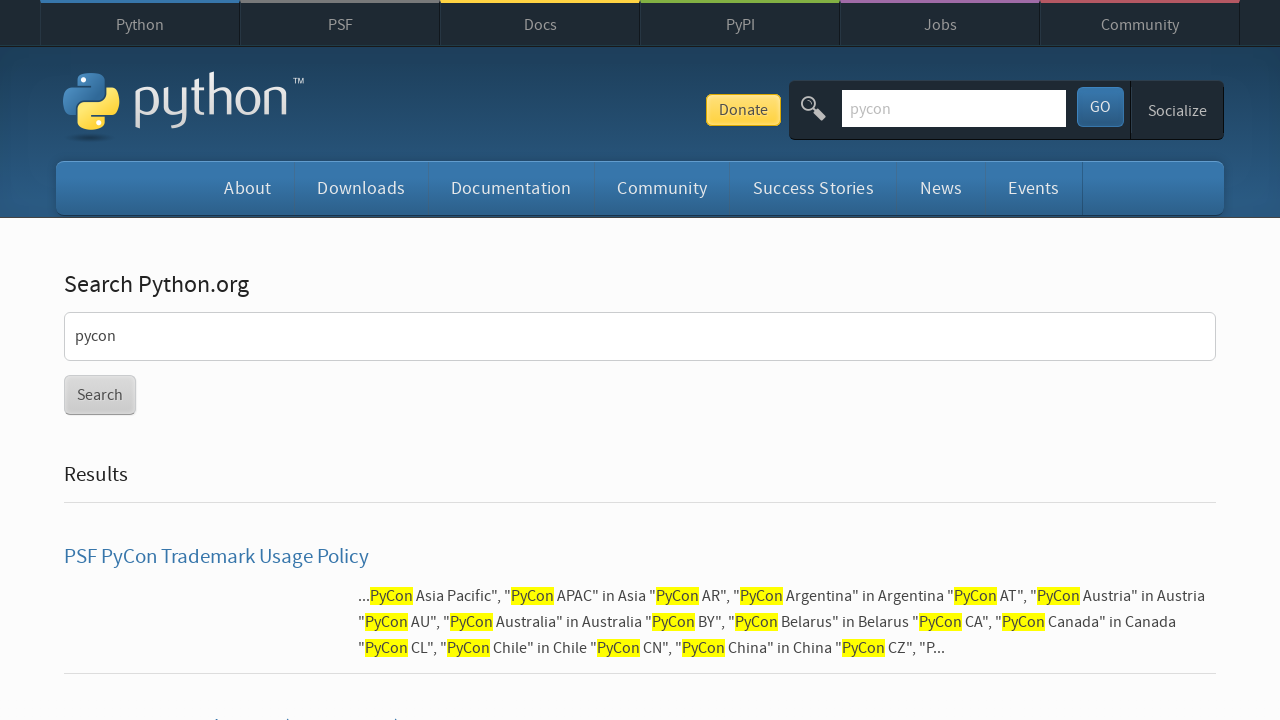